Tests alert functionality by clicking a button to show an alert, verifying the alert text content, and accepting the alert

Starting URL: http://only-testing-blog.blogspot.com/2014/01/textbox.html

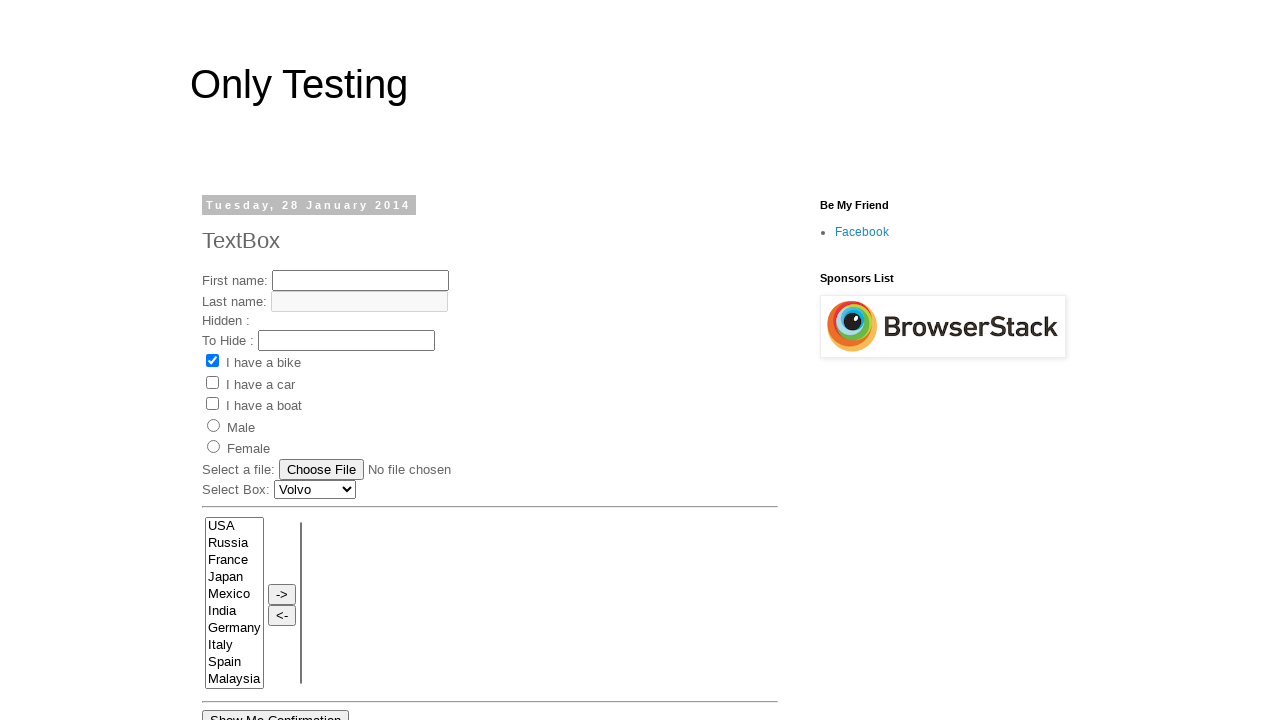

Clicked 'Show Me Alert' button to trigger alert at (252, 360) on input[value='Show Me Alert']
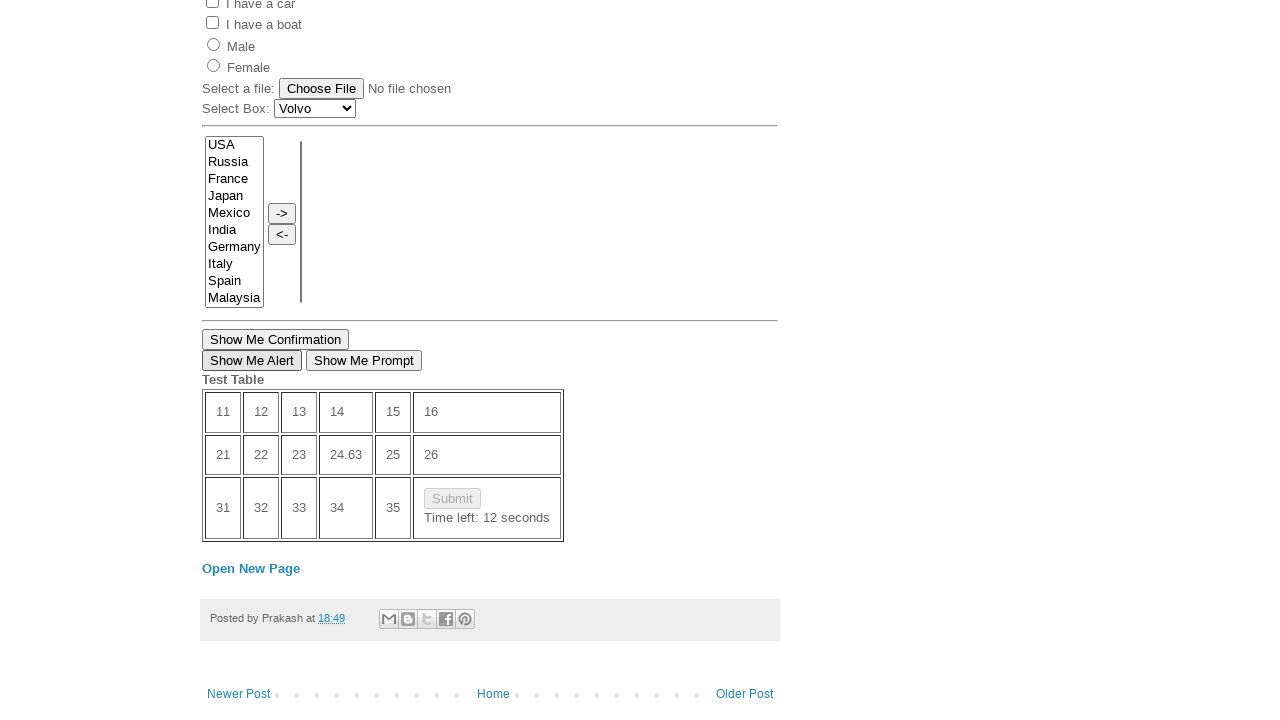

Set up dialog handler to accept alert
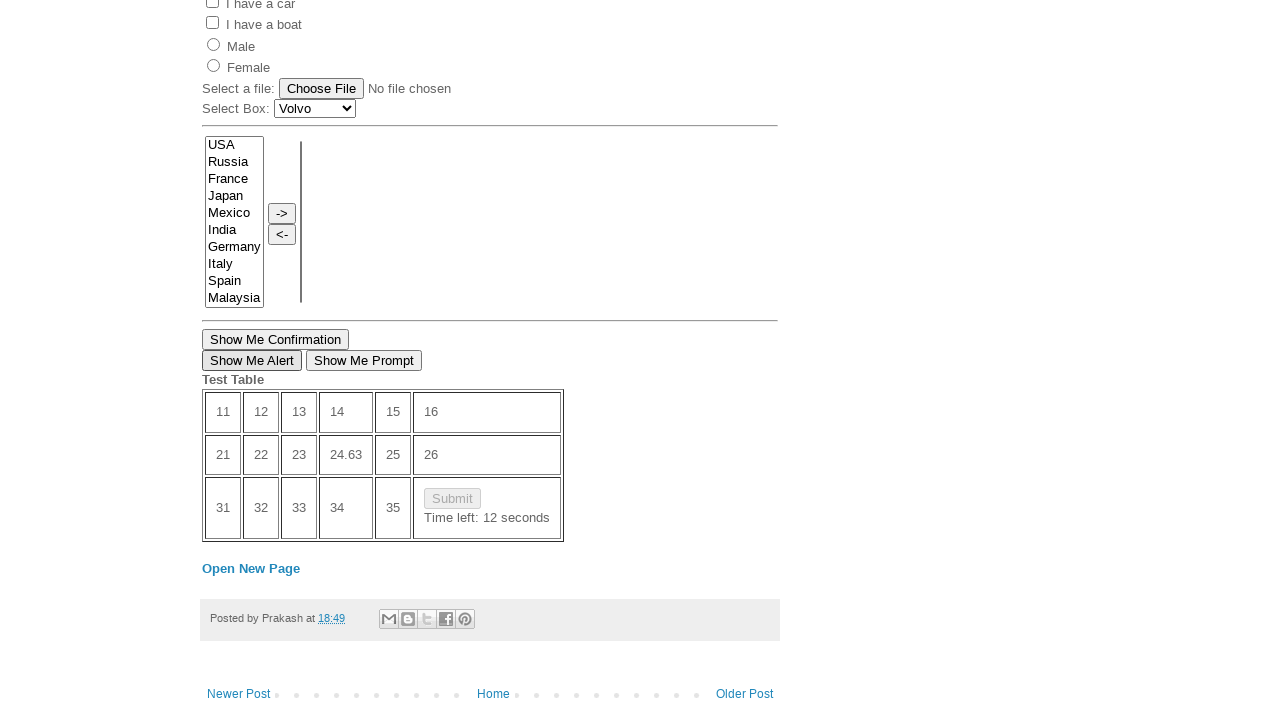

Clicked 'Show Me Alert' button again to verify alert functionality at (252, 360) on input[value='Show Me Alert']
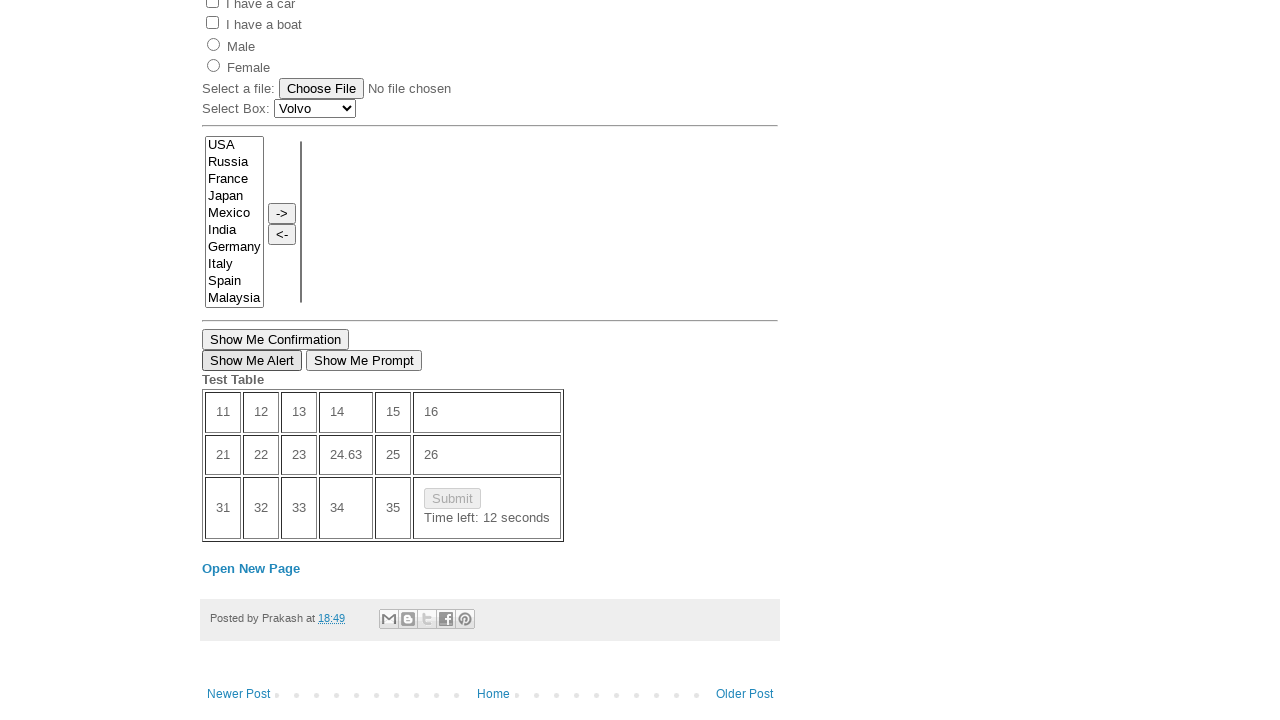

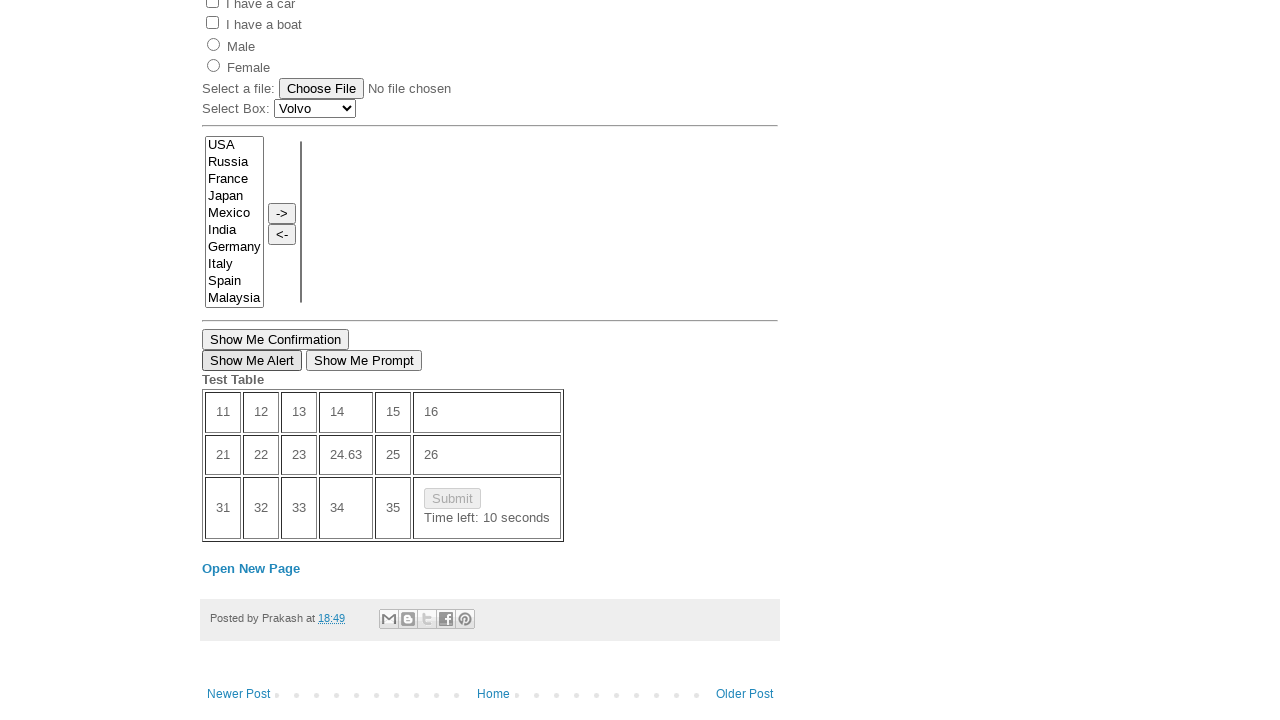